Tests that pressing Escape cancels editing and reverts changes

Starting URL: https://demo.playwright.dev/todomvc

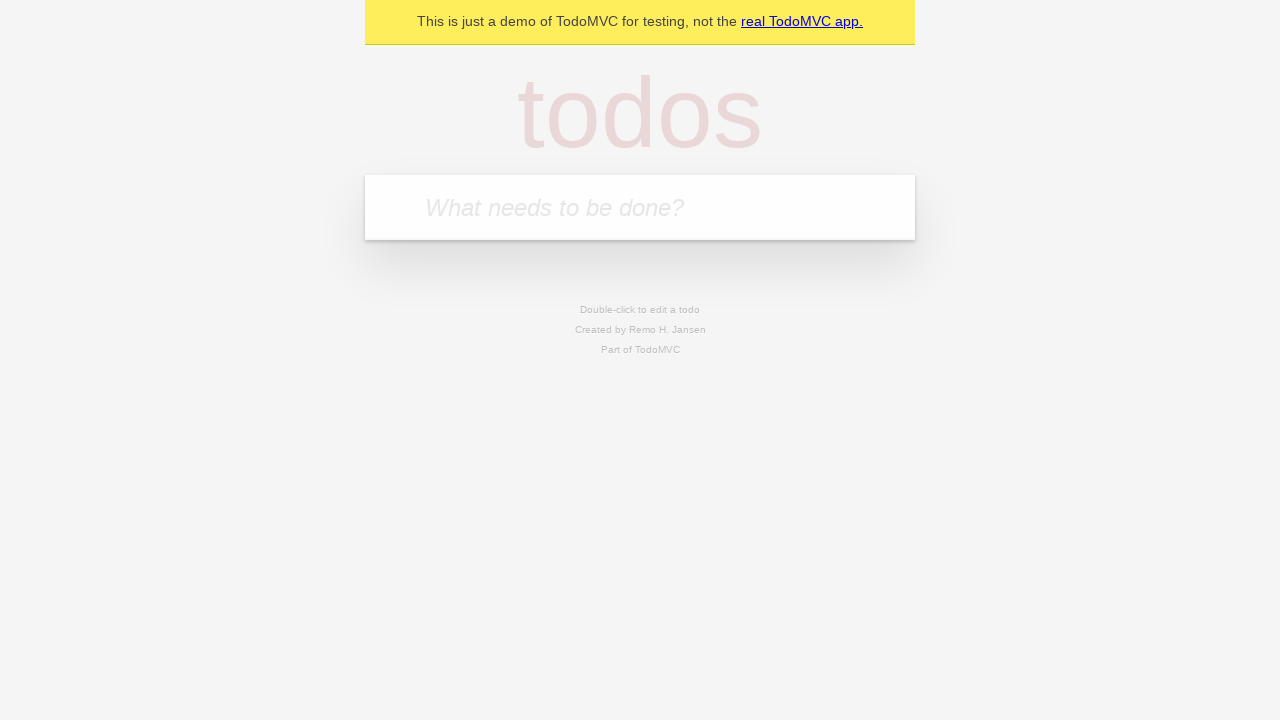

Filled new todo input with 'buy some cheese' on internal:attr=[placeholder="What needs to be done?"i]
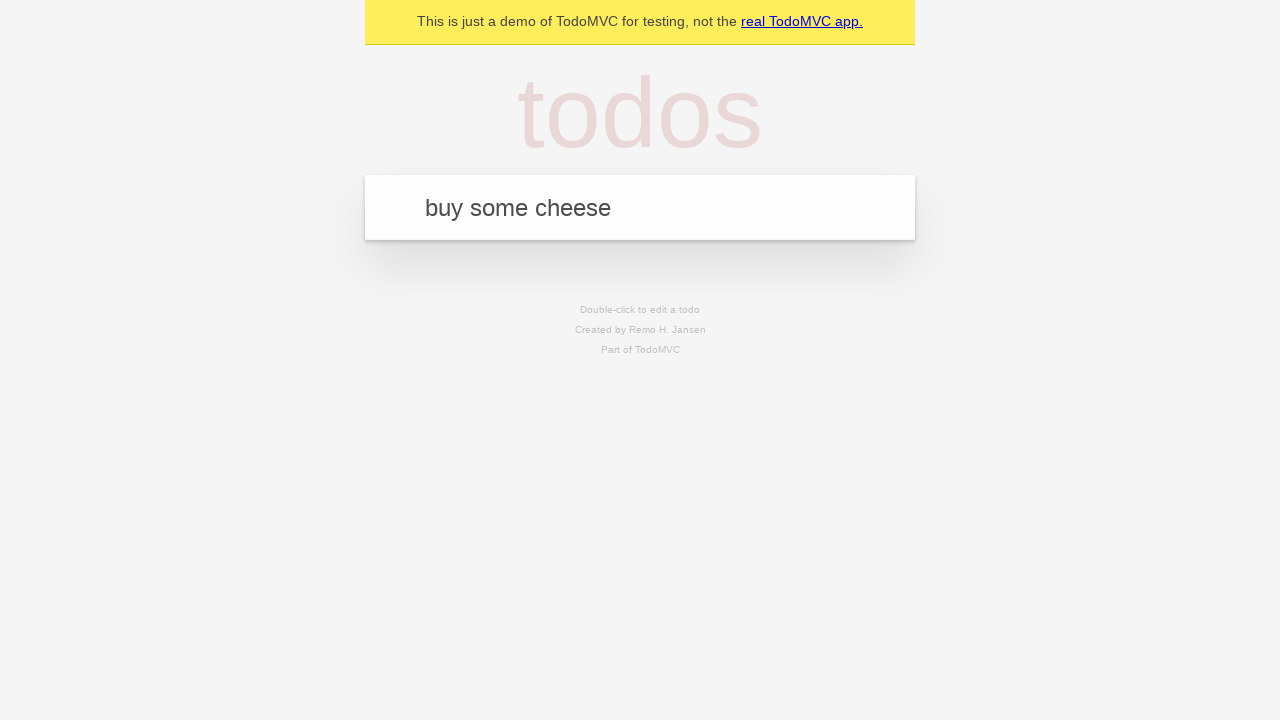

Pressed Enter to create todo 'buy some cheese' on internal:attr=[placeholder="What needs to be done?"i]
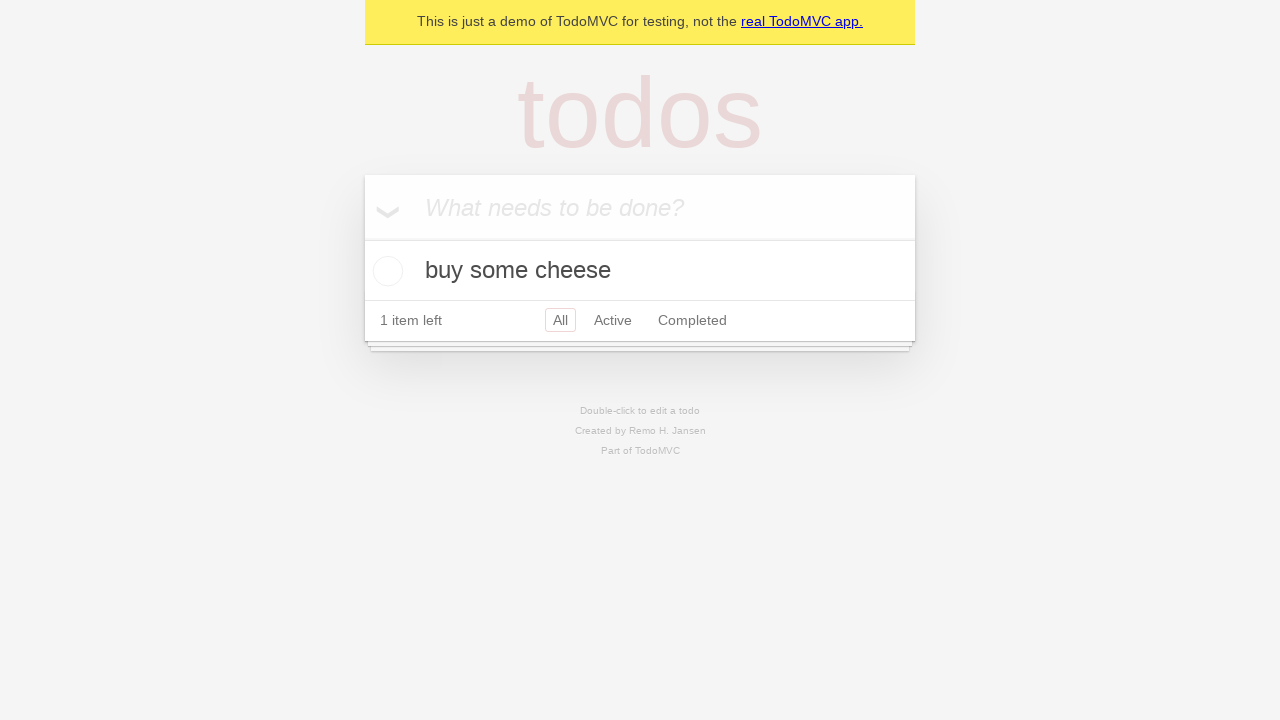

Filled new todo input with 'feed the cat' on internal:attr=[placeholder="What needs to be done?"i]
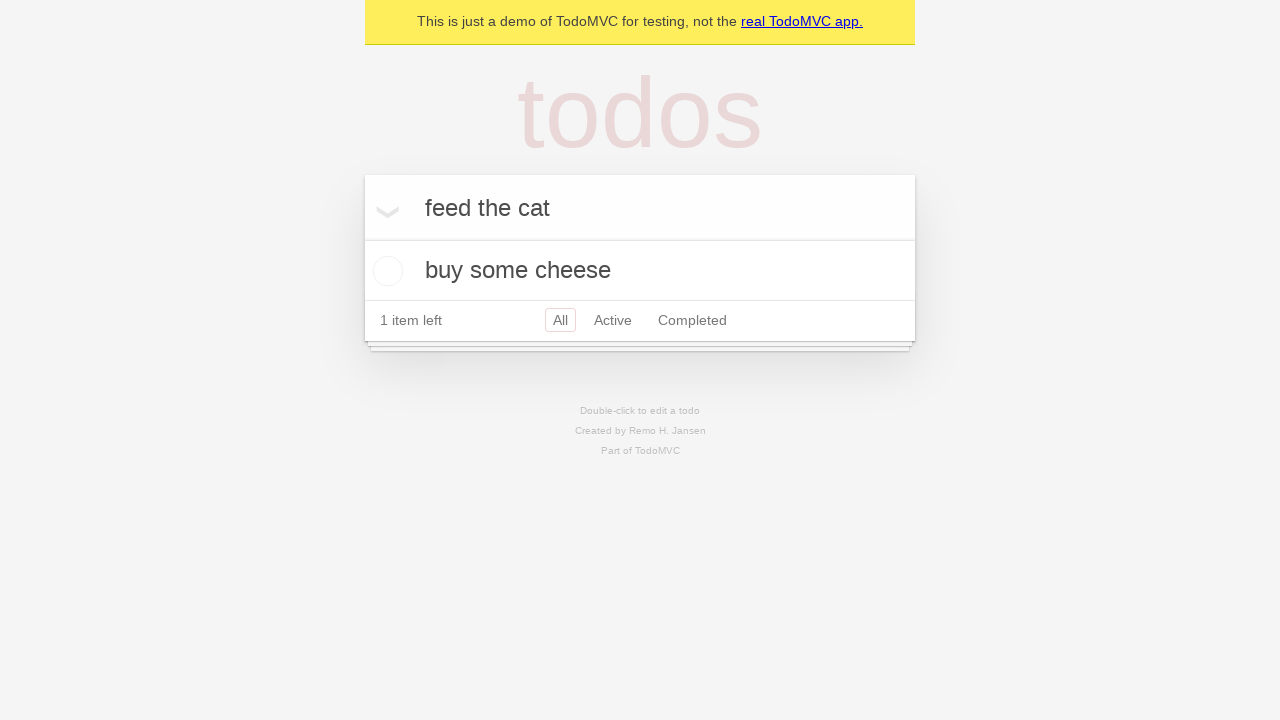

Pressed Enter to create todo 'feed the cat' on internal:attr=[placeholder="What needs to be done?"i]
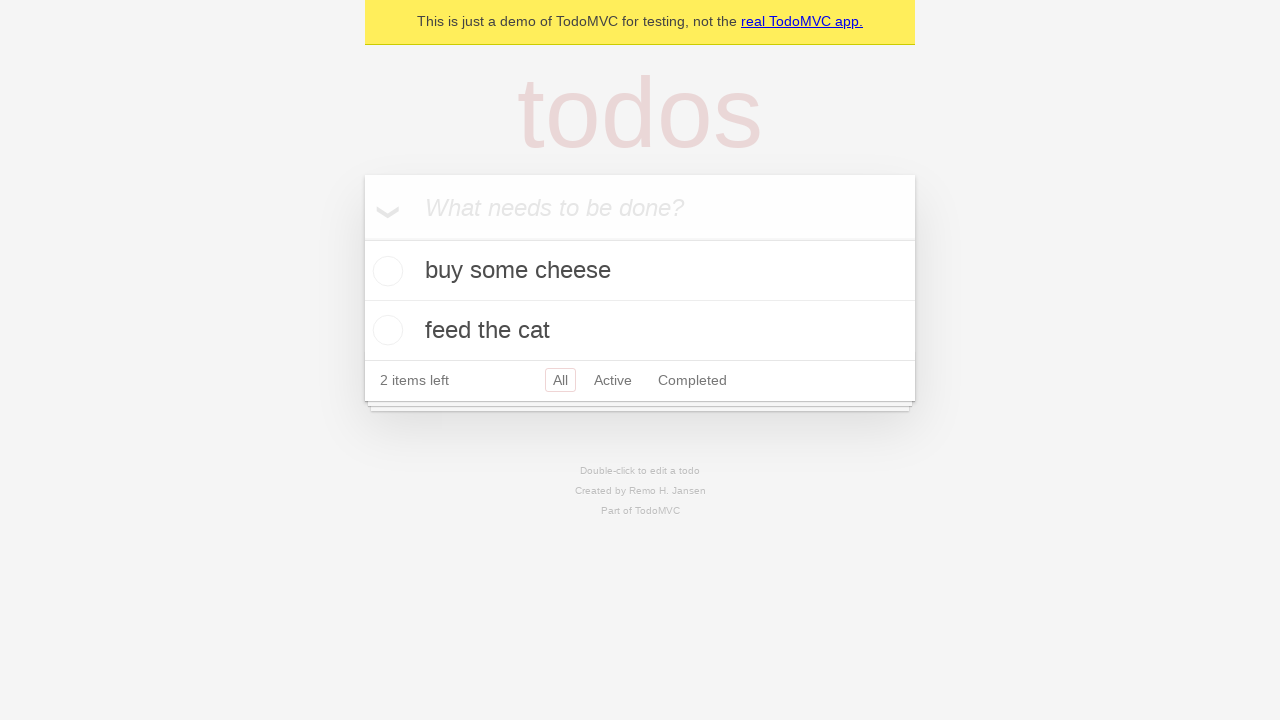

Filled new todo input with 'book a doctors appointment' on internal:attr=[placeholder="What needs to be done?"i]
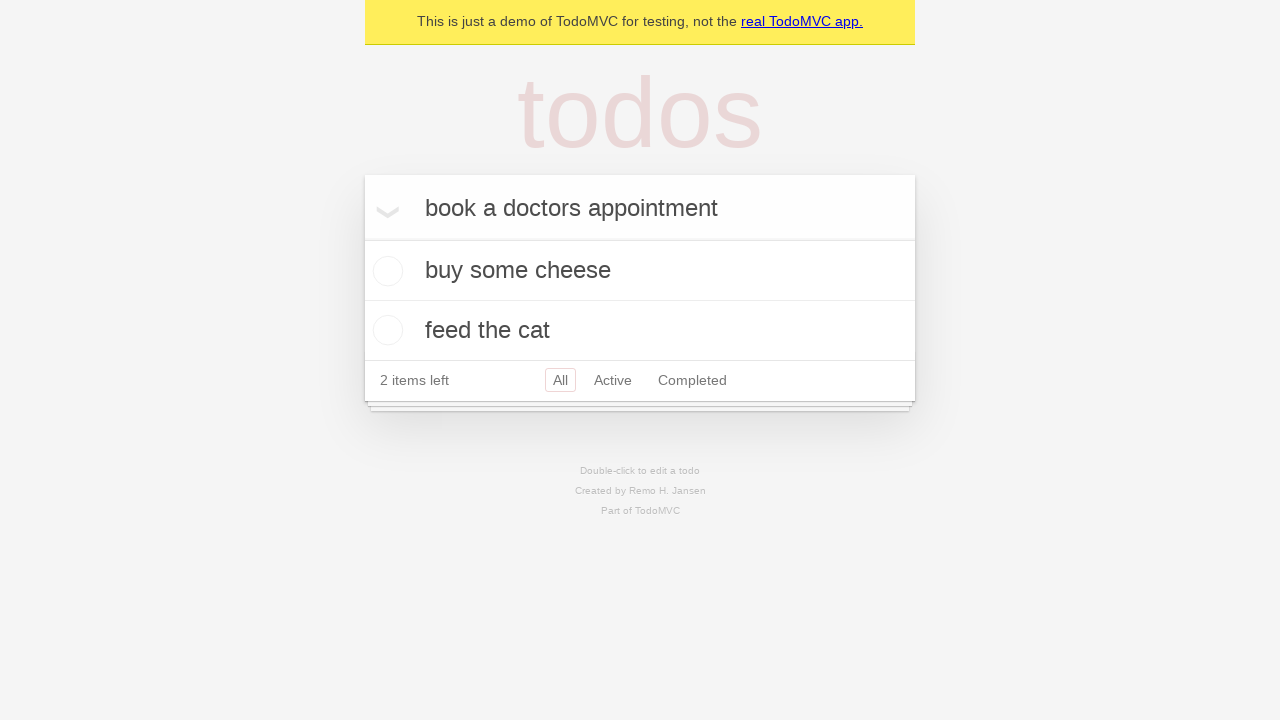

Pressed Enter to create todo 'book a doctors appointment' on internal:attr=[placeholder="What needs to be done?"i]
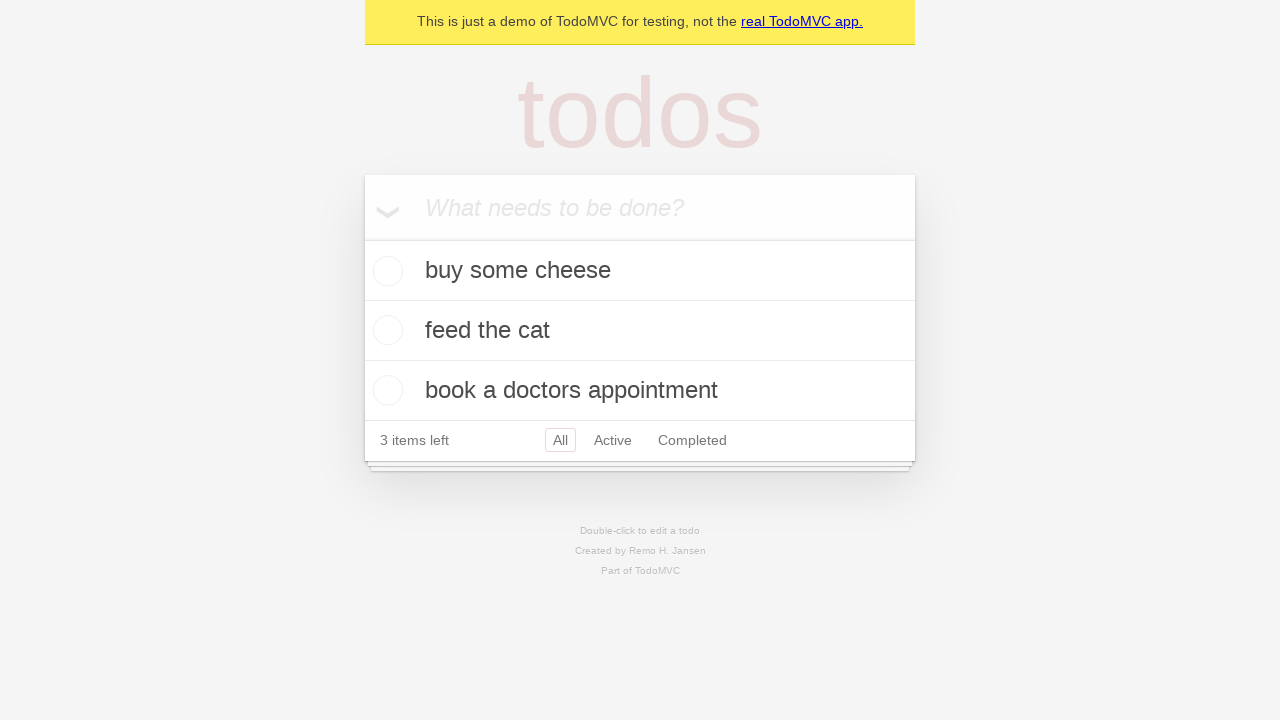

Waited for all 3 todo items to load
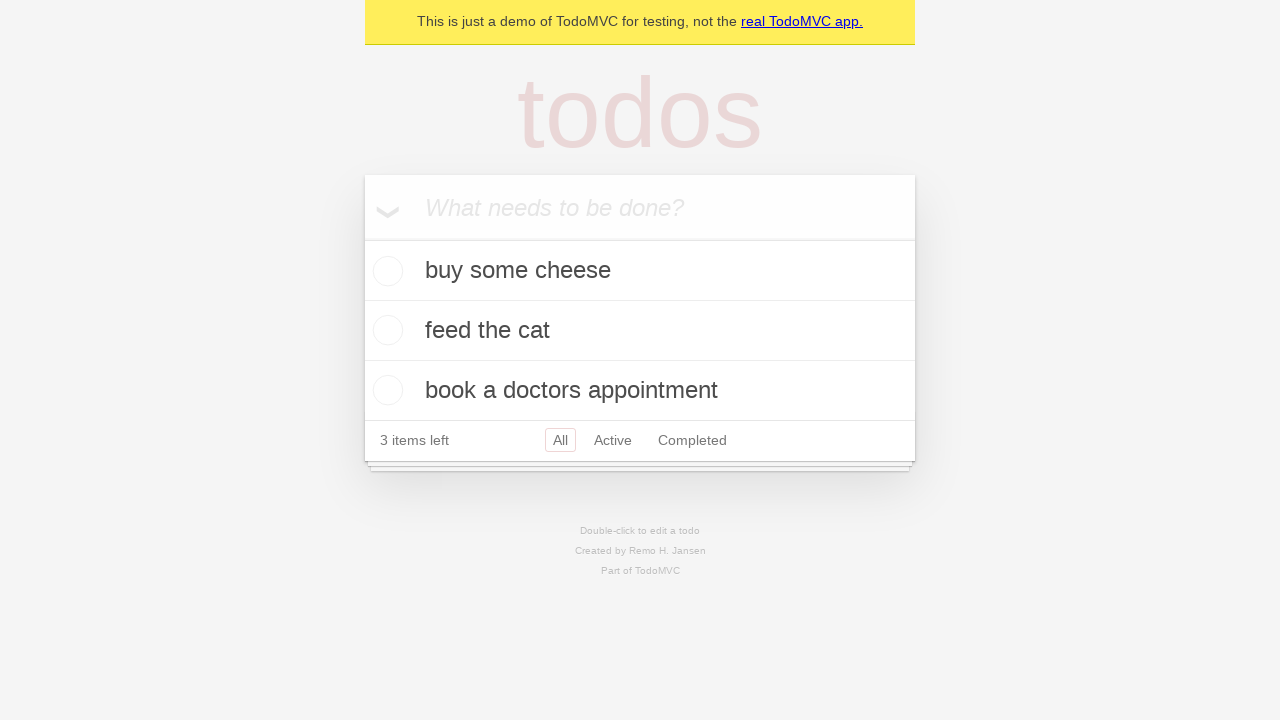

Located all todo items
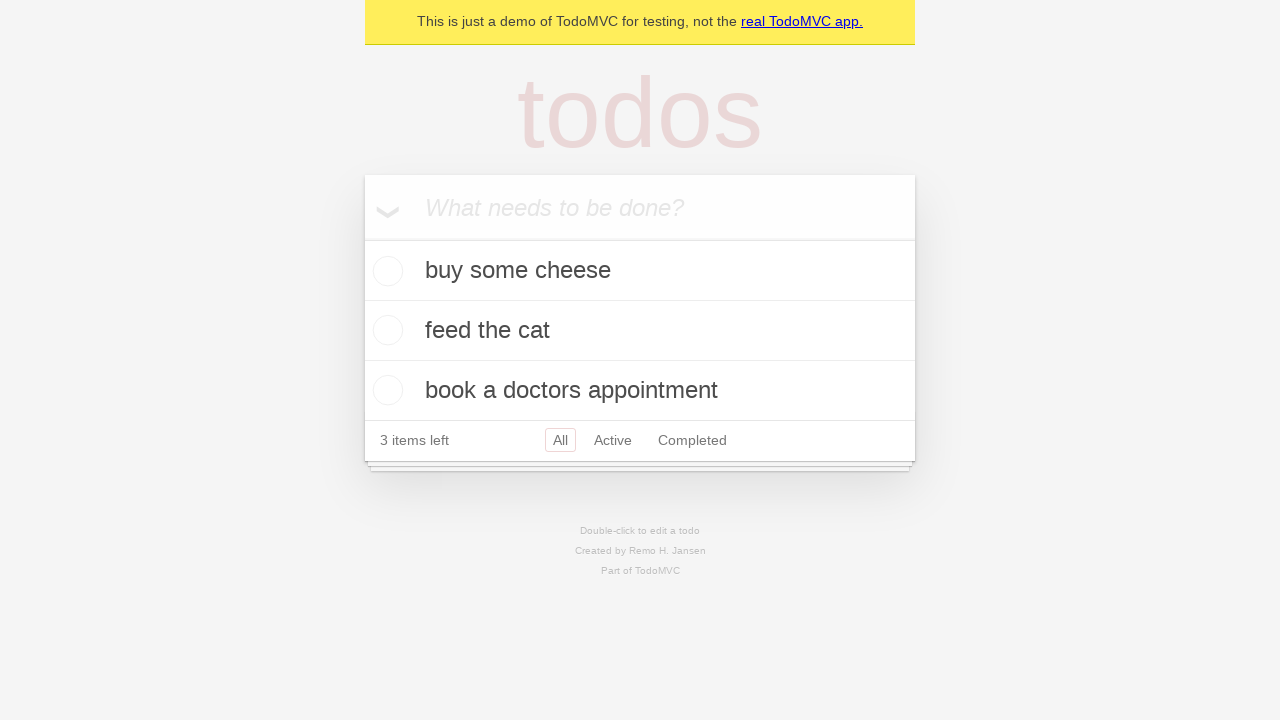

Double-clicked second todo item to enter edit mode at (640, 331) on internal:testid=[data-testid="todo-item"s] >> nth=1
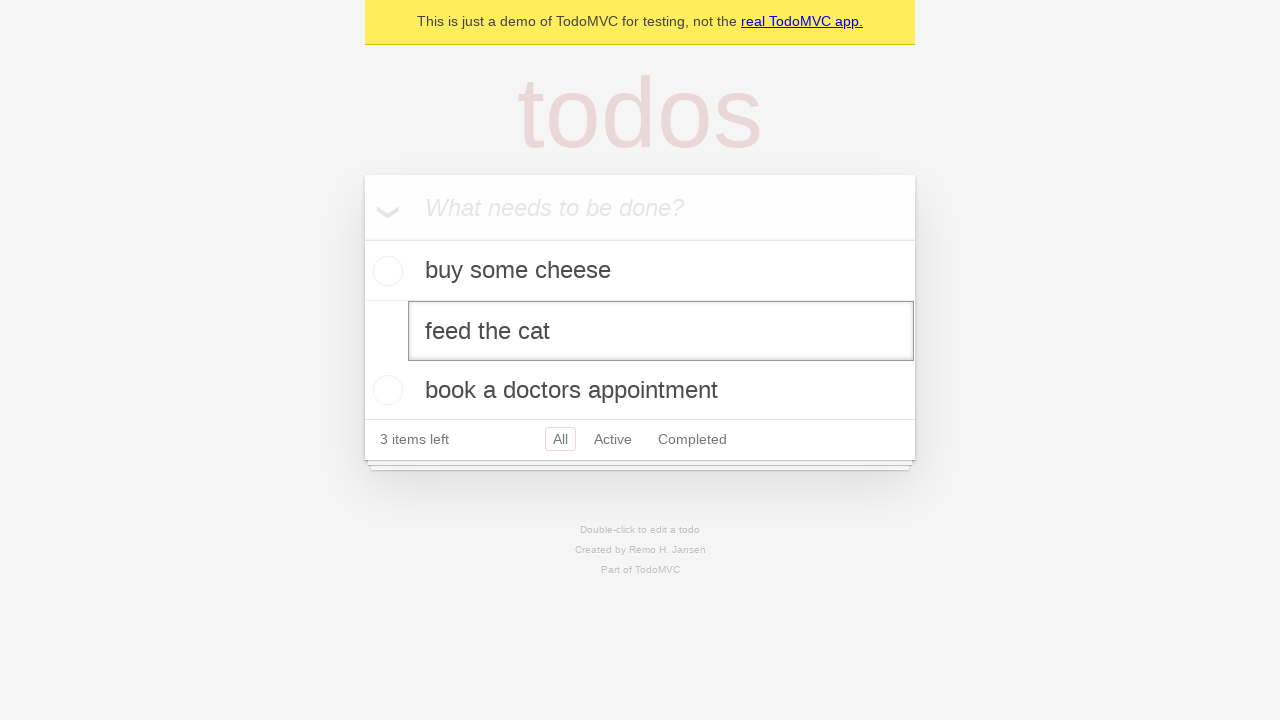

Located edit text box
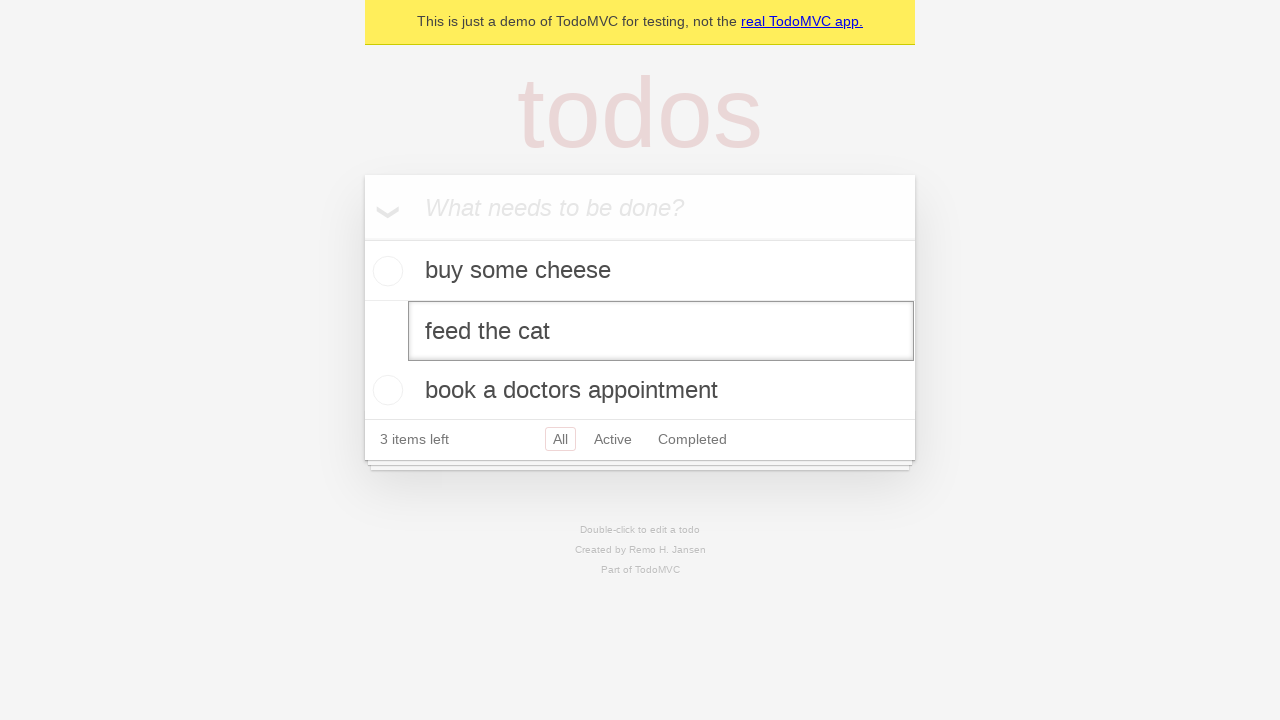

Filled edit box with new text 'buy some sausages' on internal:testid=[data-testid="todo-item"s] >> nth=1 >> internal:role=textbox[nam
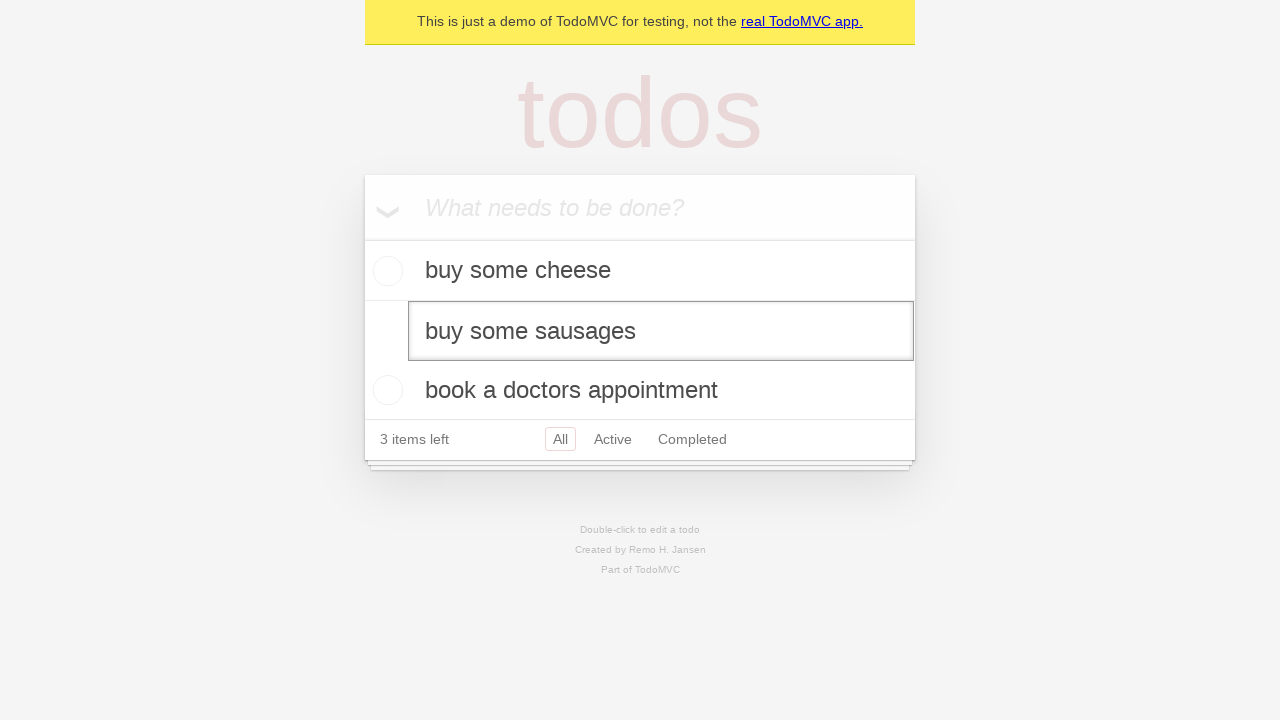

Pressed Escape to cancel edit and revert changes on internal:testid=[data-testid="todo-item"s] >> nth=1 >> internal:role=textbox[nam
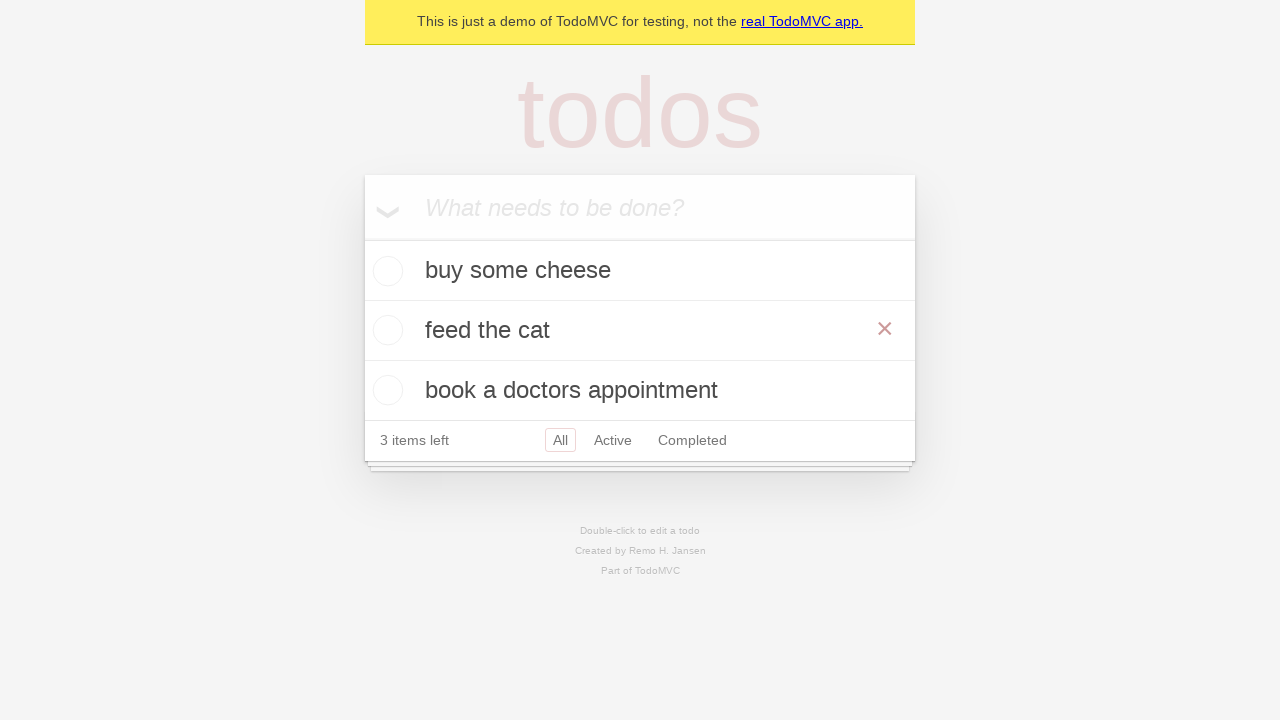

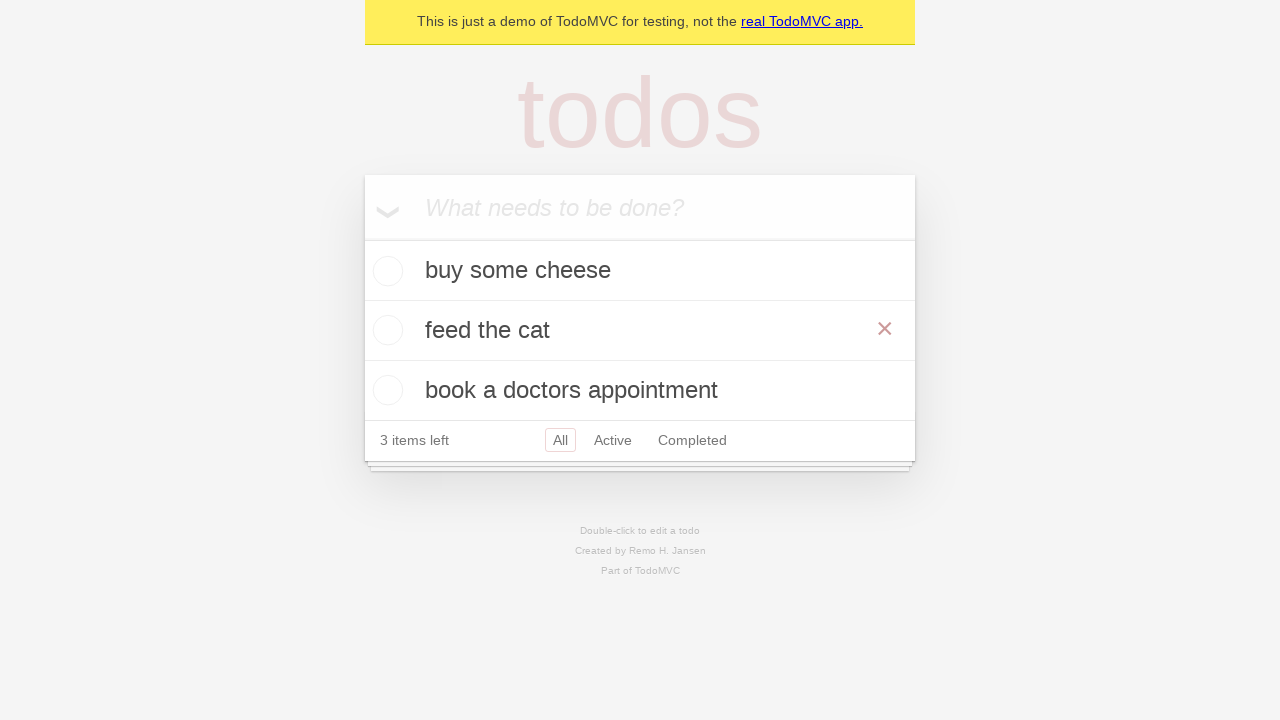